Tests checkbox functionality on an automation practice page by clicking all checkboxes to select them, then clicking them again to deselect them

Starting URL: https://rahulshettyacademy.com/AutomationPractice/

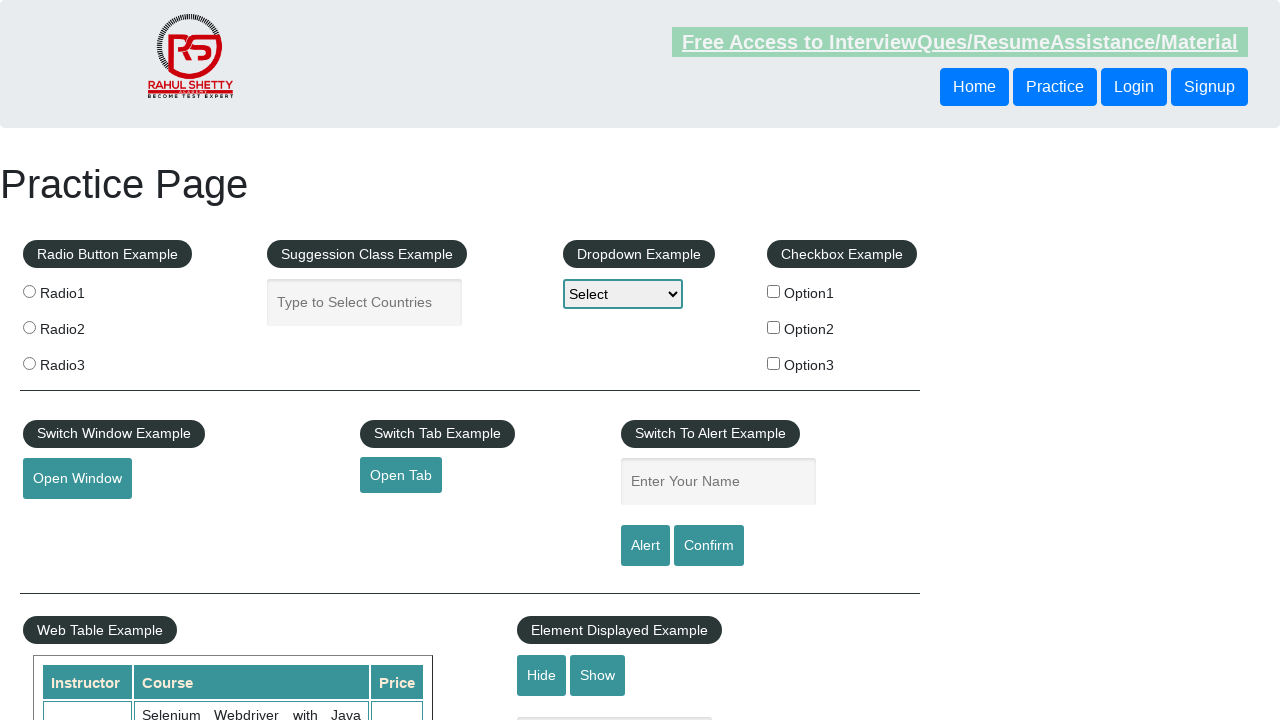

Navigated to automation practice page
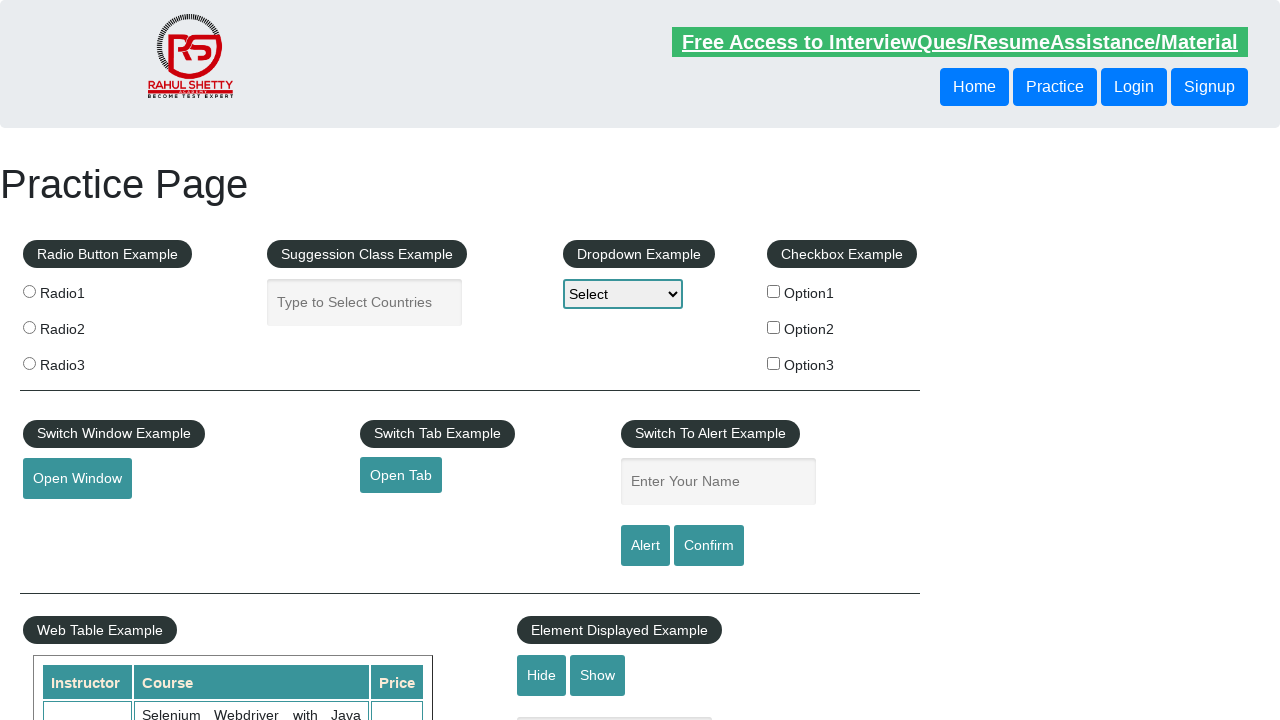

Located all checkboxes on the page
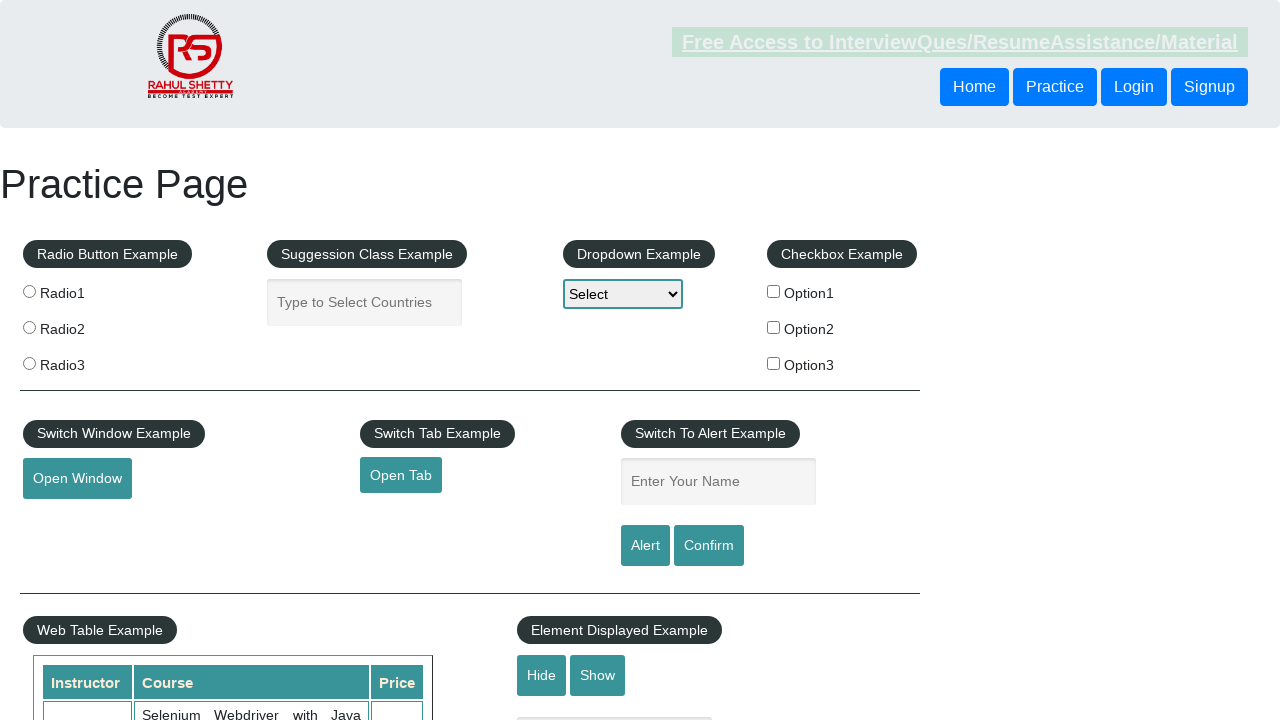

Clicked checkbox to select it at (774, 291) on xpath=//input[@type='checkbox'] >> nth=0
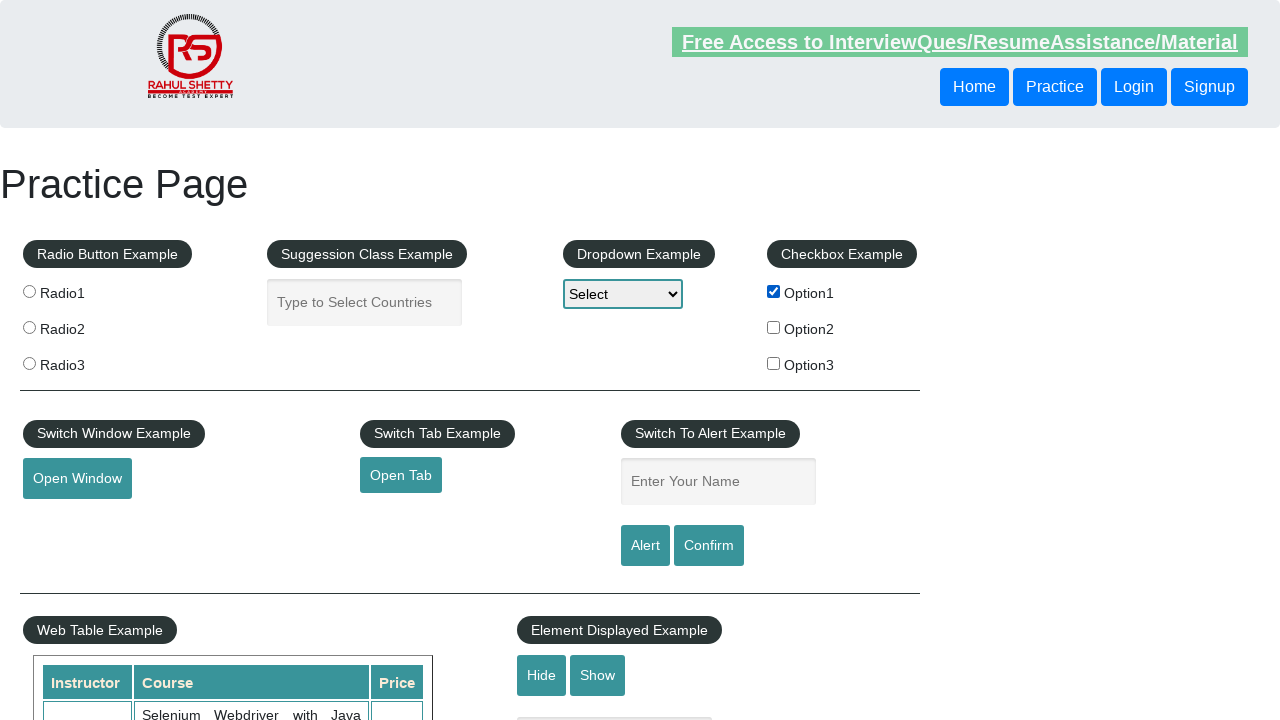

Waited 500ms after checkbox click
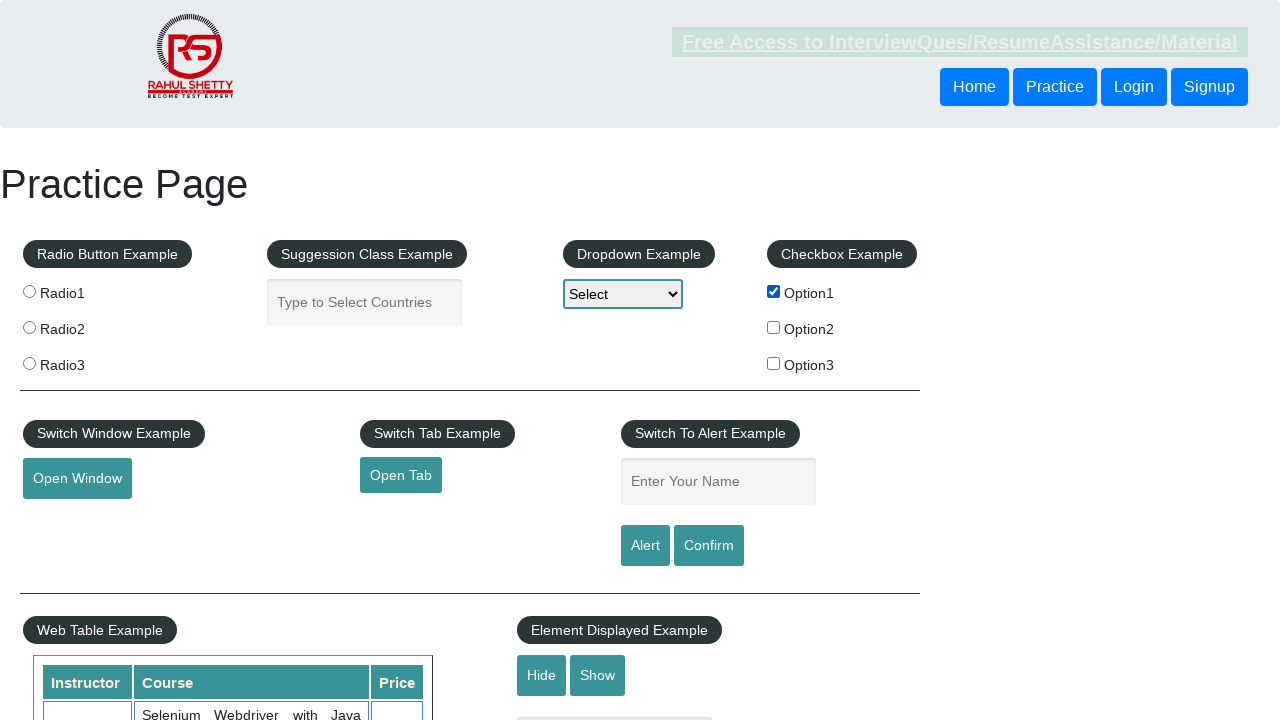

Clicked checkbox to select it at (774, 327) on xpath=//input[@type='checkbox'] >> nth=1
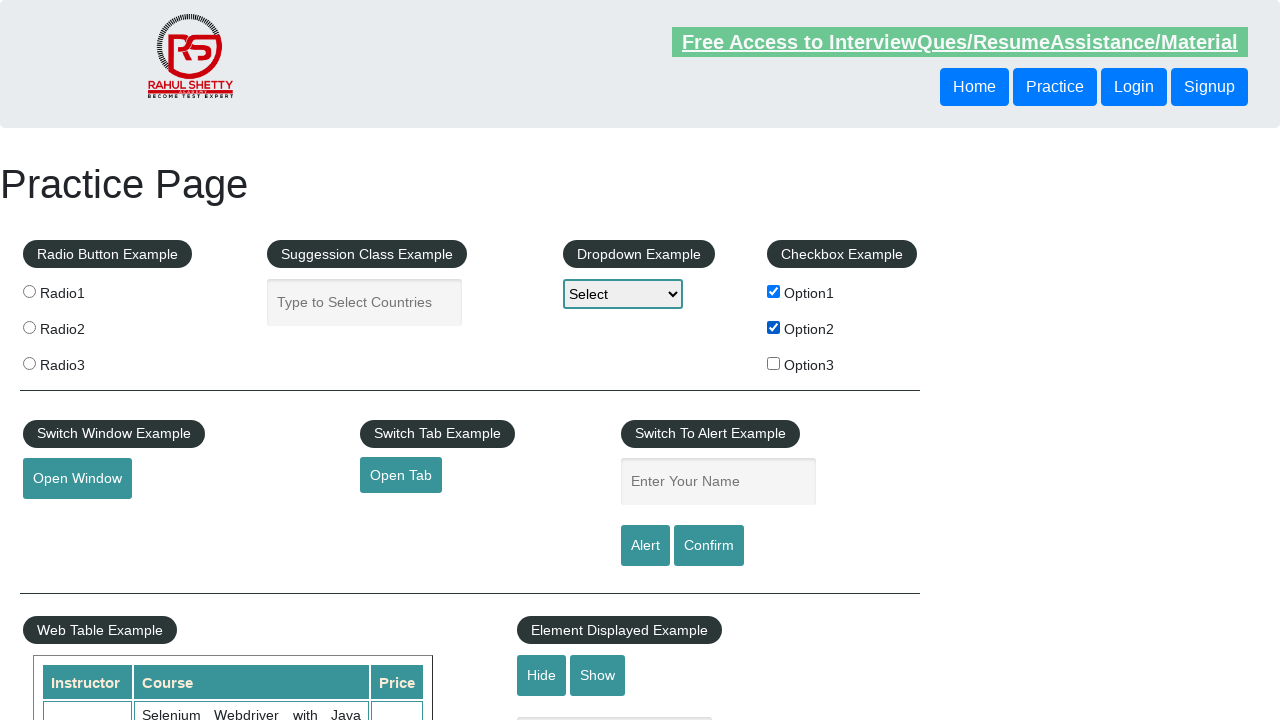

Waited 500ms after checkbox click
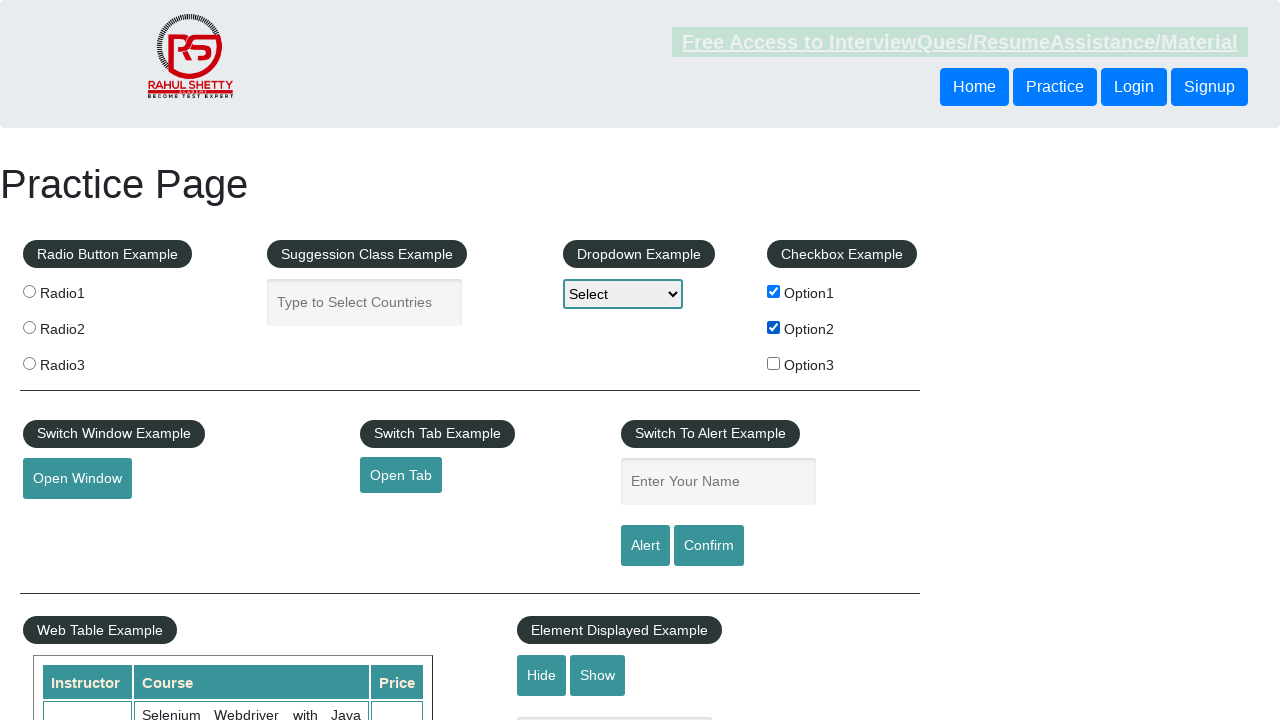

Clicked checkbox to select it at (774, 363) on xpath=//input[@type='checkbox'] >> nth=2
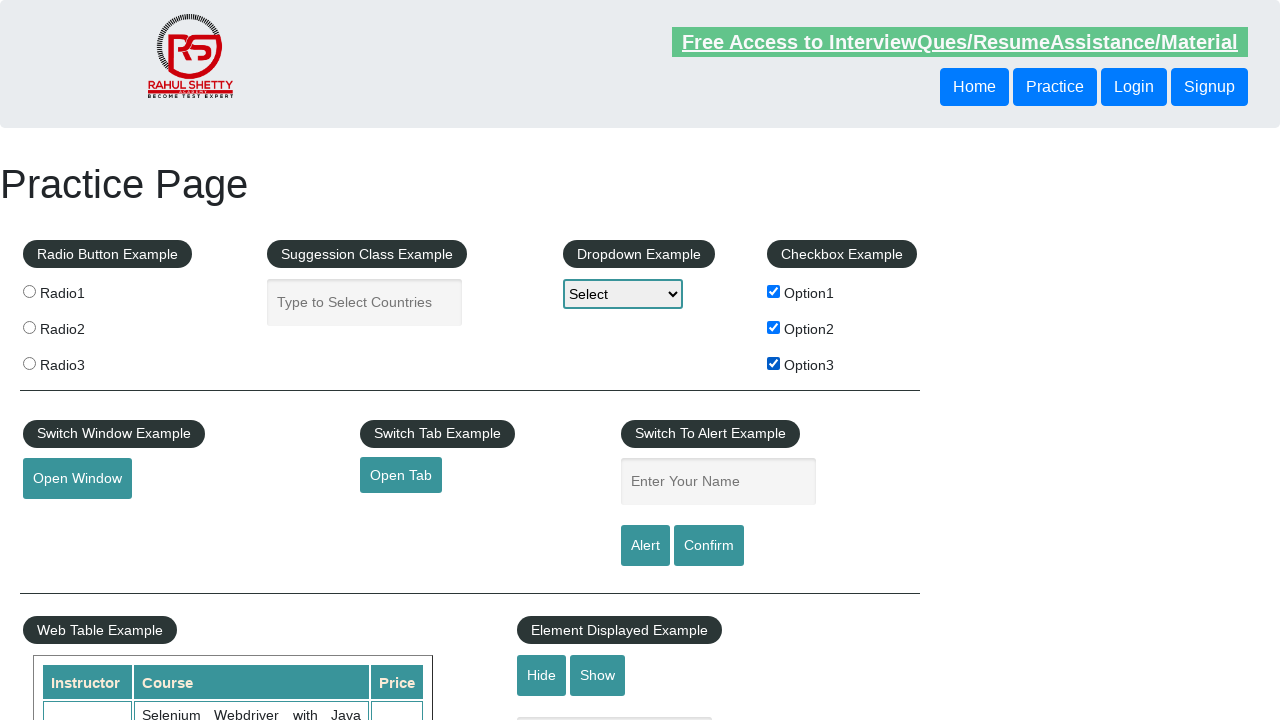

Waited 500ms after checkbox click
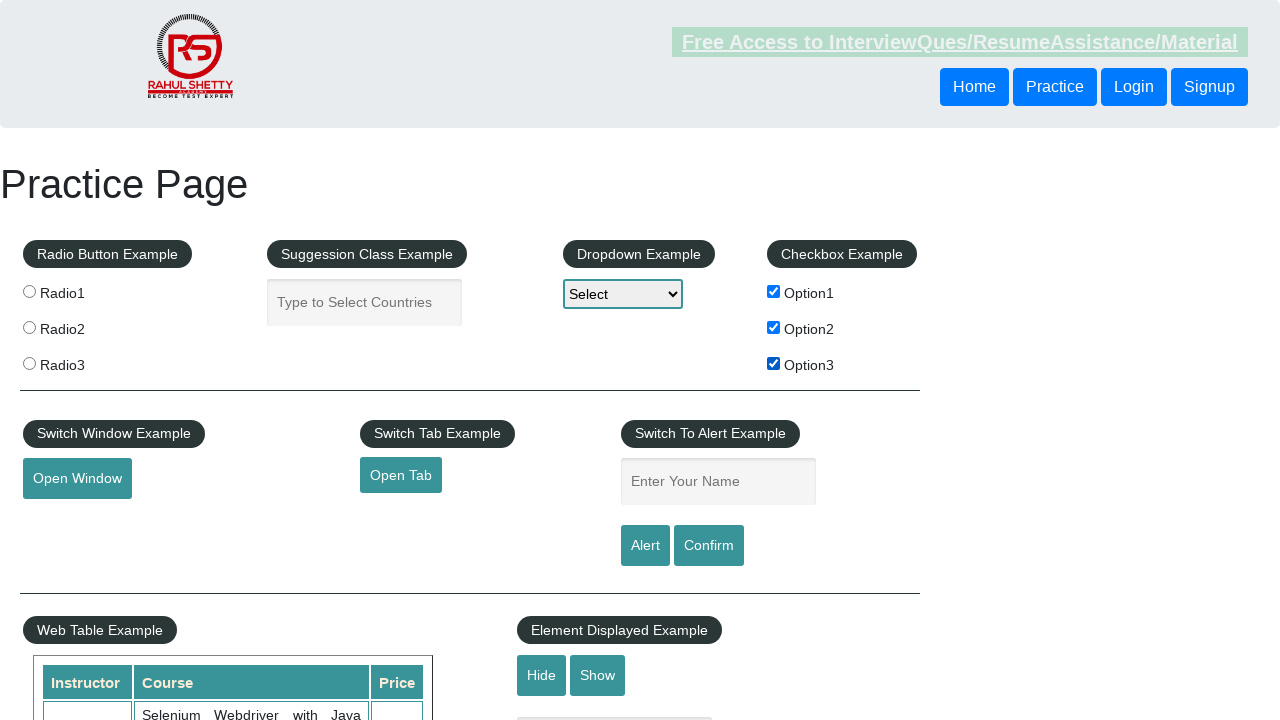

Clicked checkbox to deselect it at (774, 291) on xpath=//input[@type='checkbox'] >> nth=0
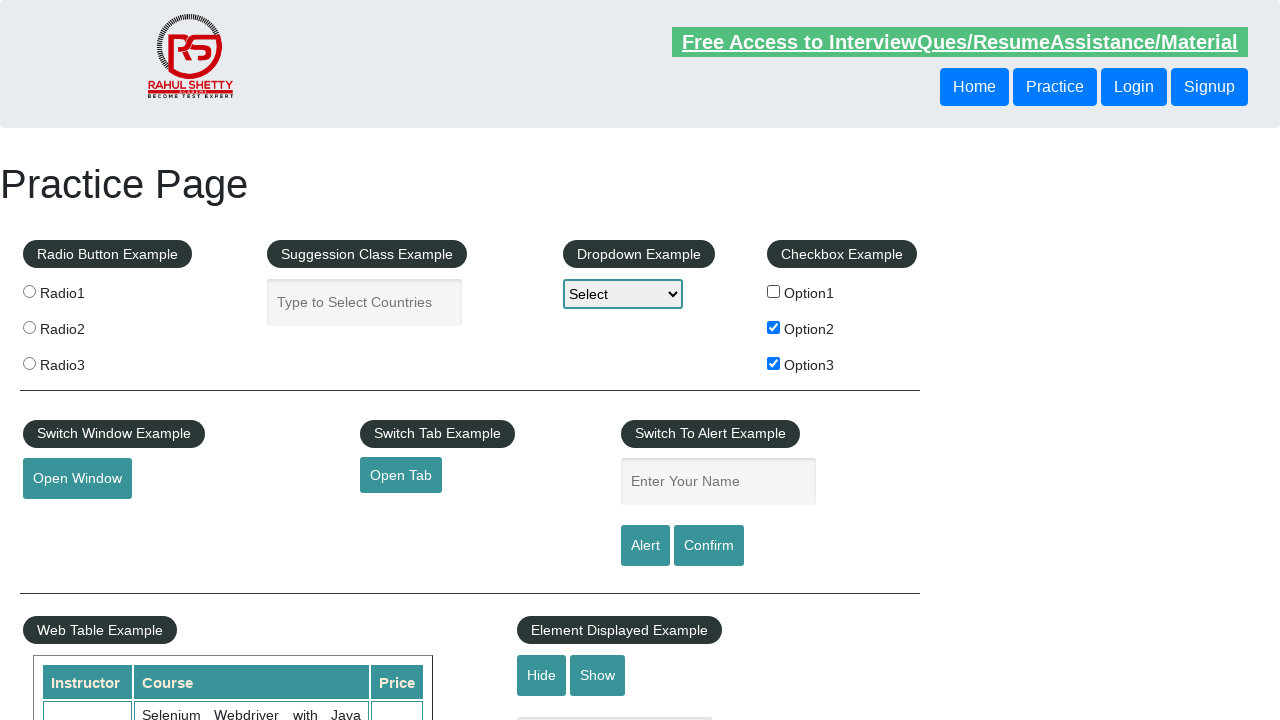

Waited 500ms after checkbox click
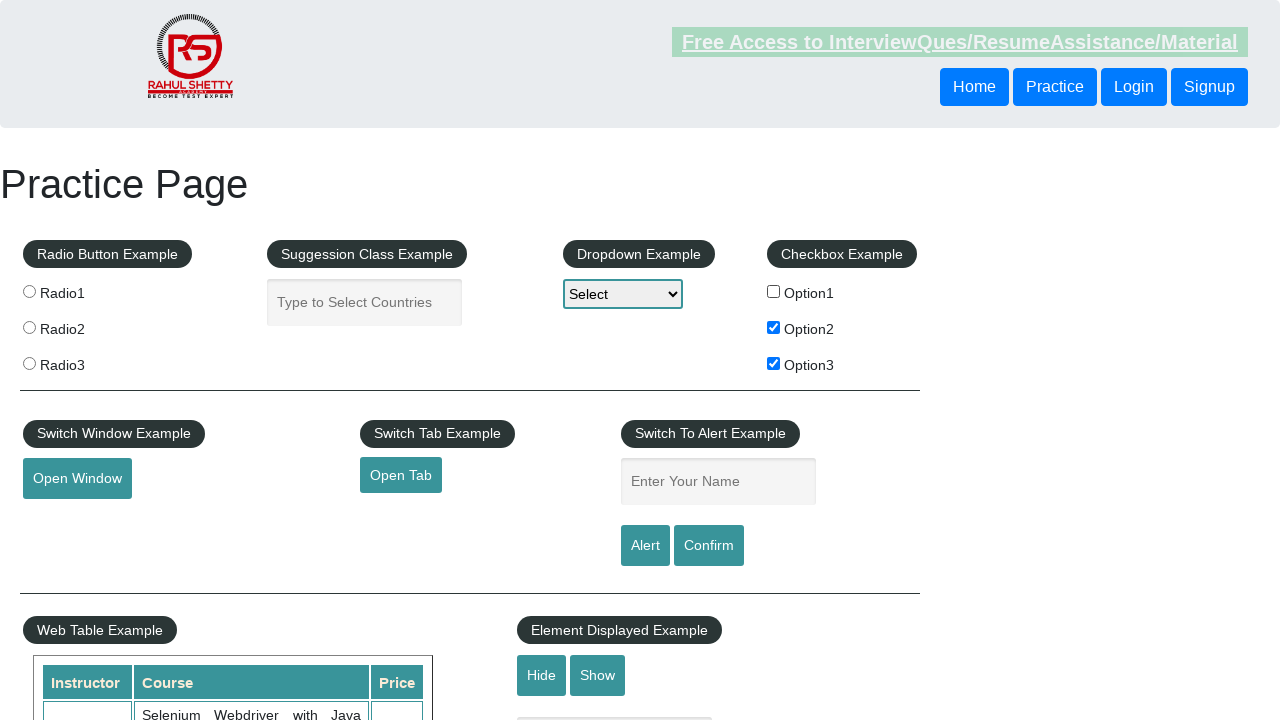

Clicked checkbox to deselect it at (774, 327) on xpath=//input[@type='checkbox'] >> nth=1
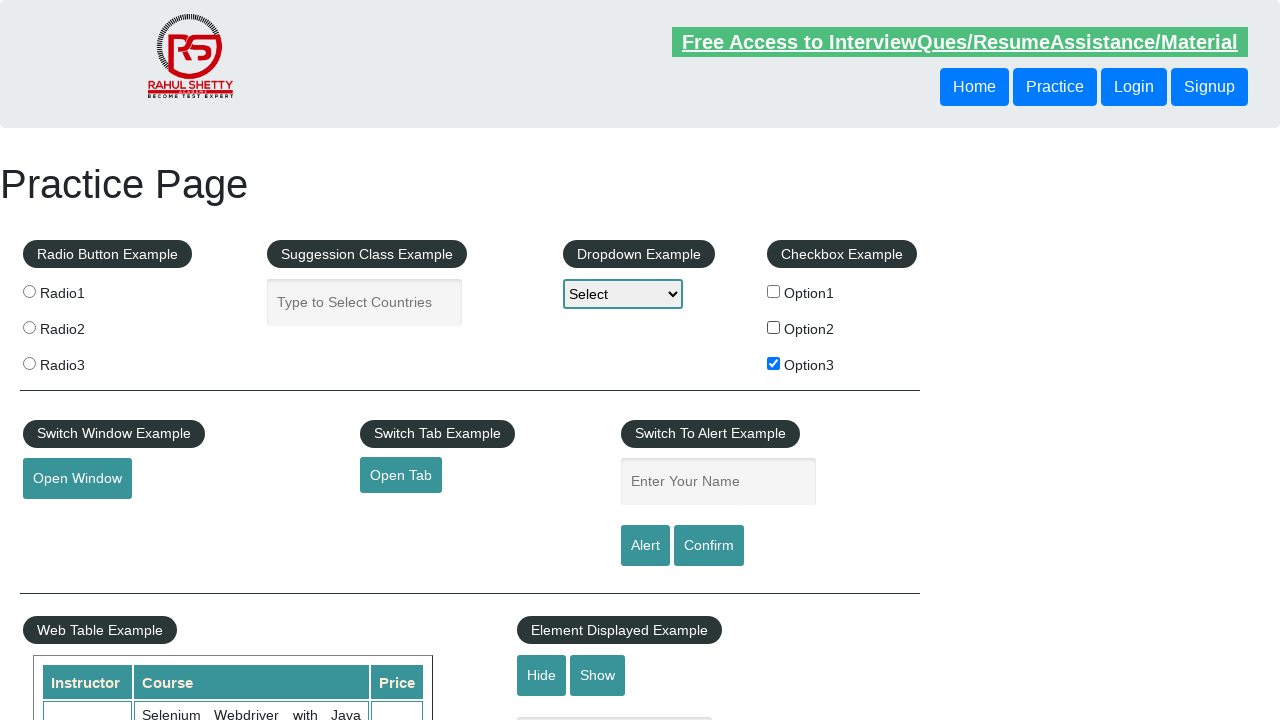

Waited 500ms after checkbox click
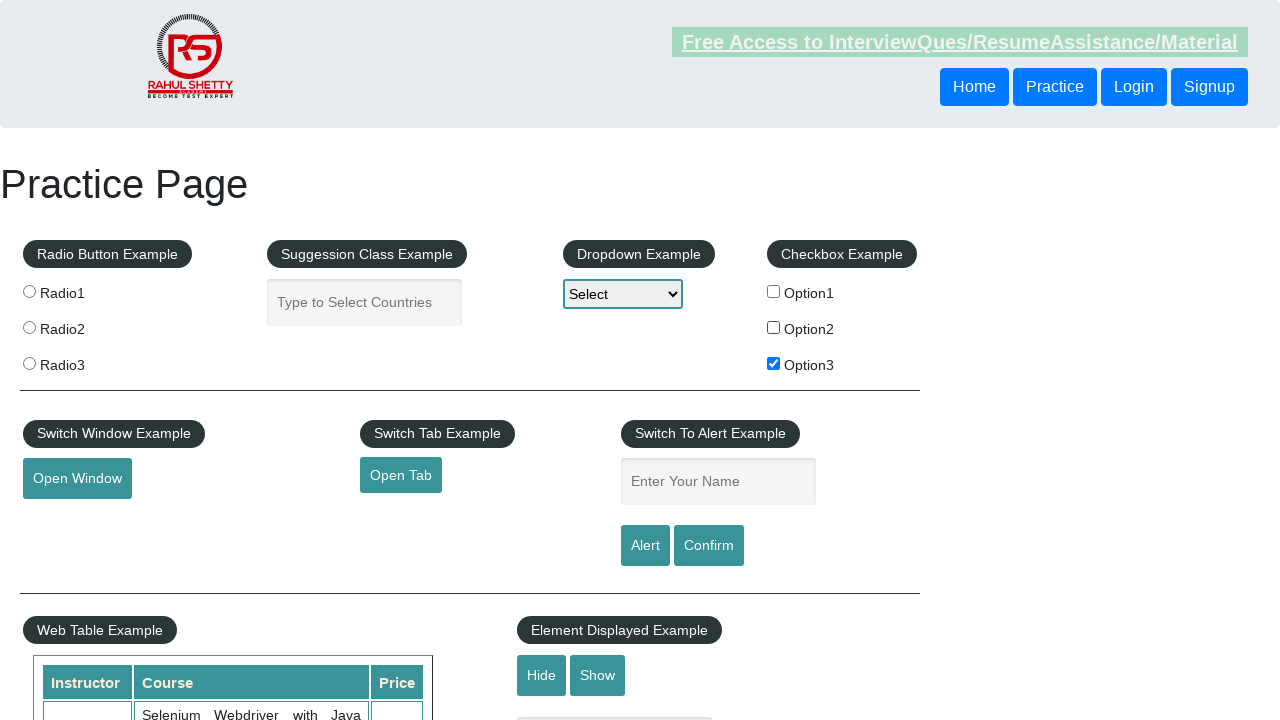

Clicked checkbox to deselect it at (774, 363) on xpath=//input[@type='checkbox'] >> nth=2
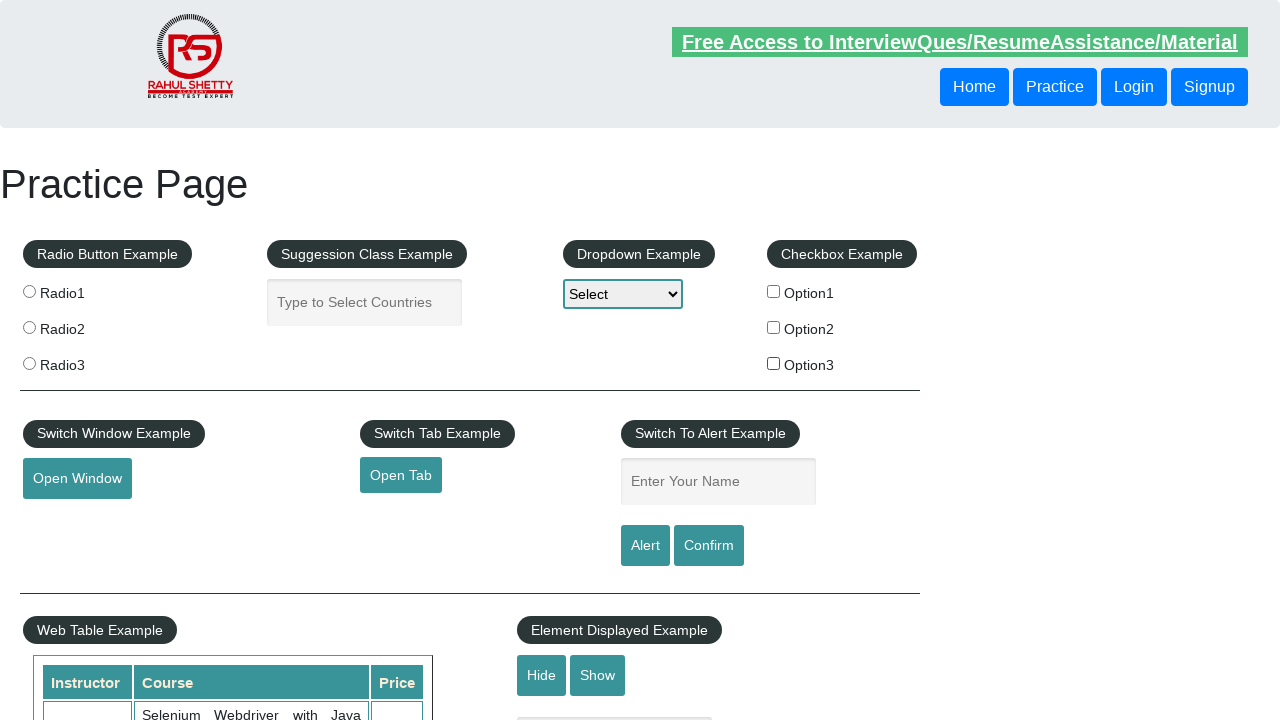

Waited 500ms after checkbox click
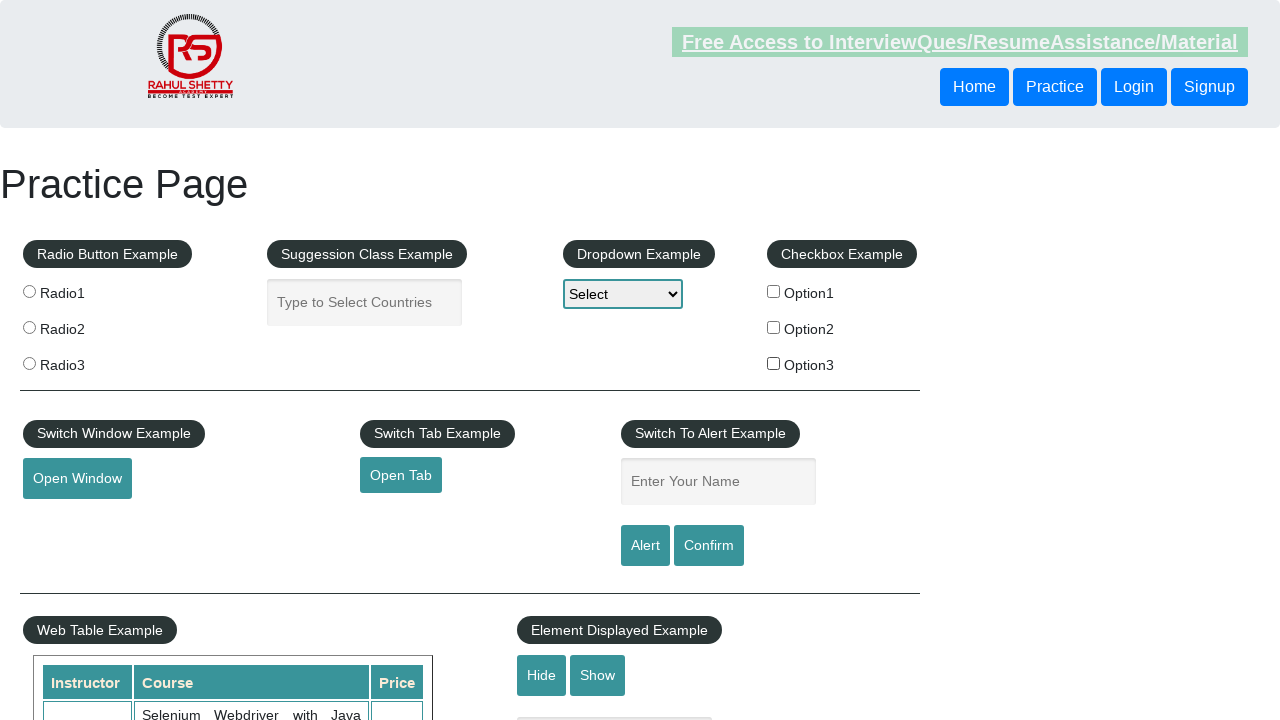

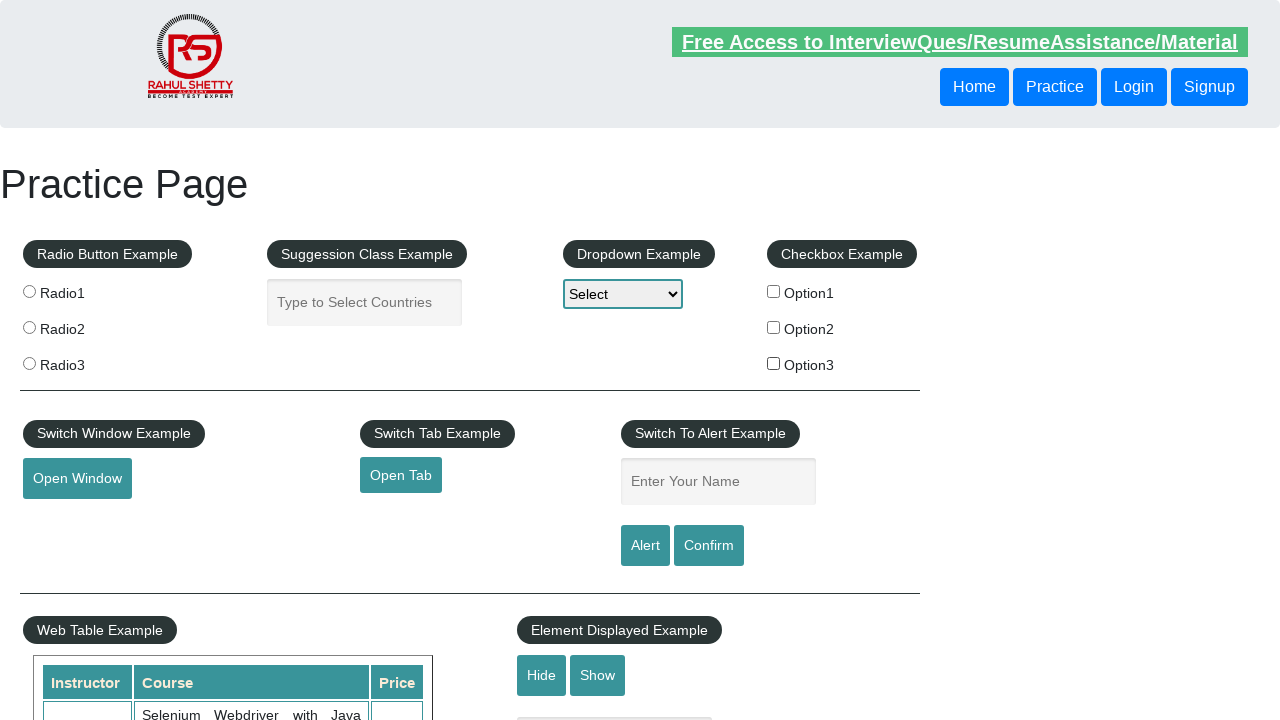